Tests checkbox states on a page by finding all checkboxes and verifying which ones are checked using attribute lookup and isSelected methods

Starting URL: http://the-internet.herokuapp.com/checkboxes

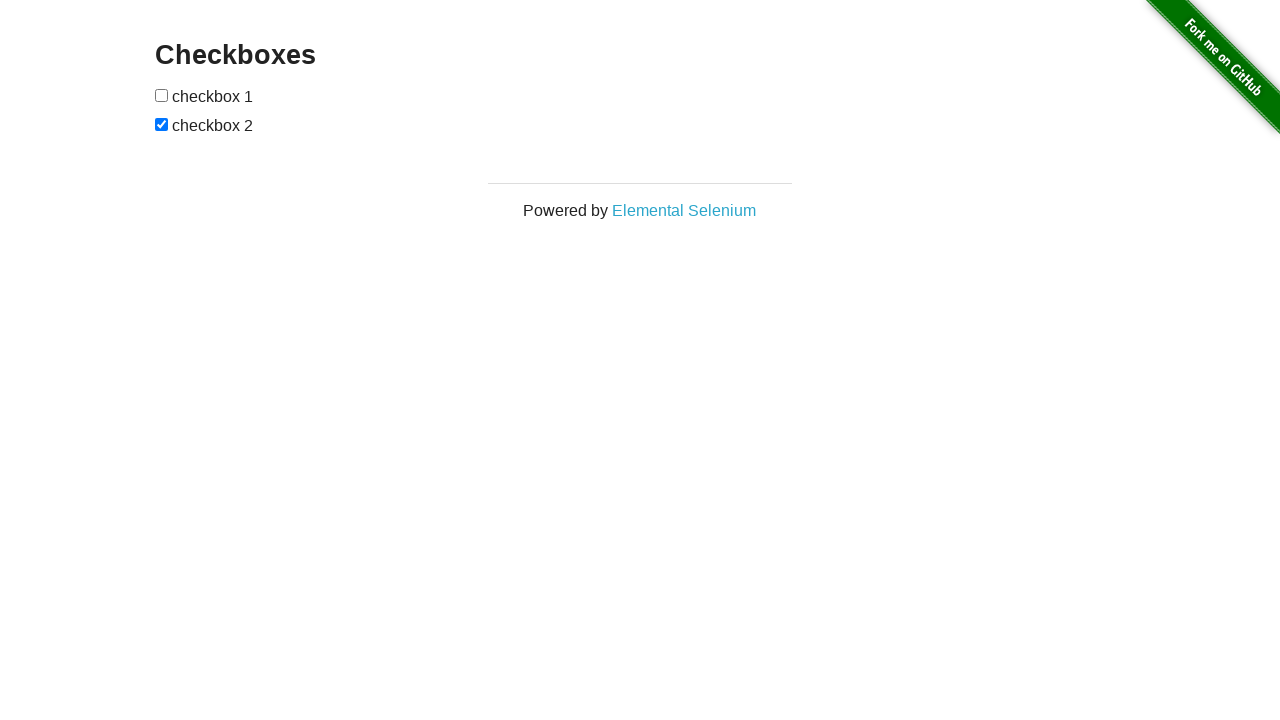

Waited for checkboxes form to load
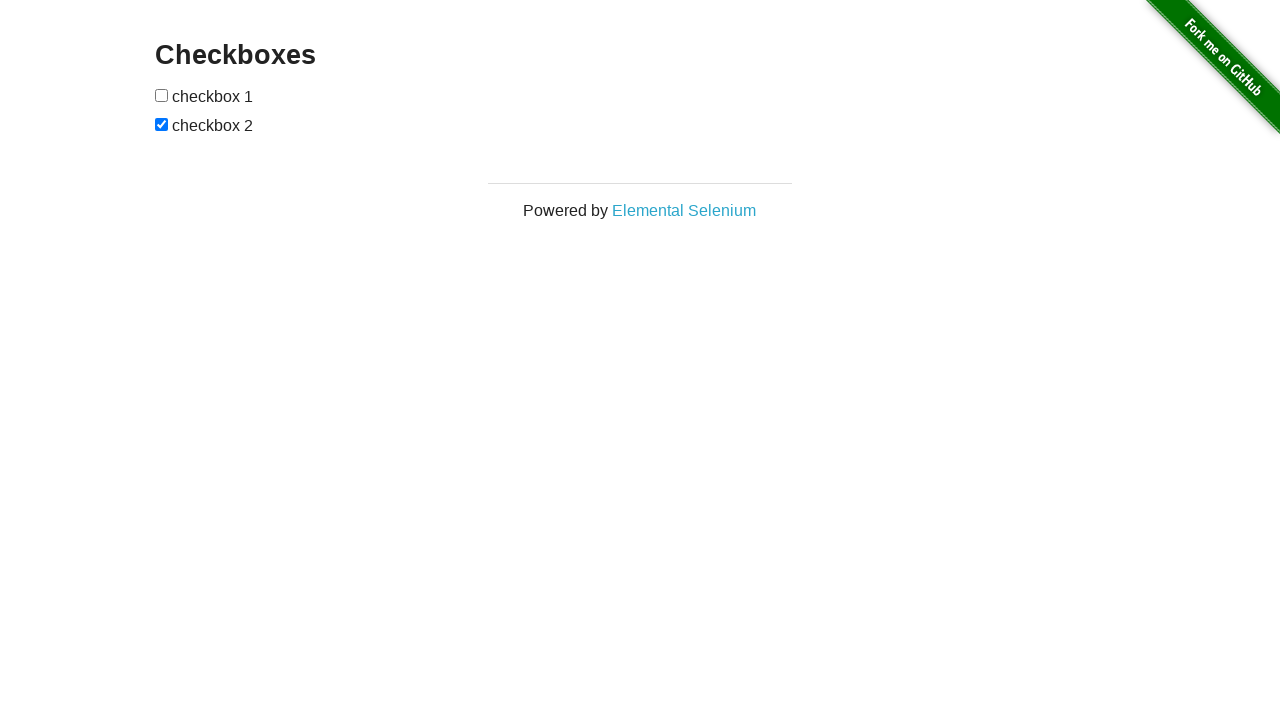

Located all checkboxes on the page
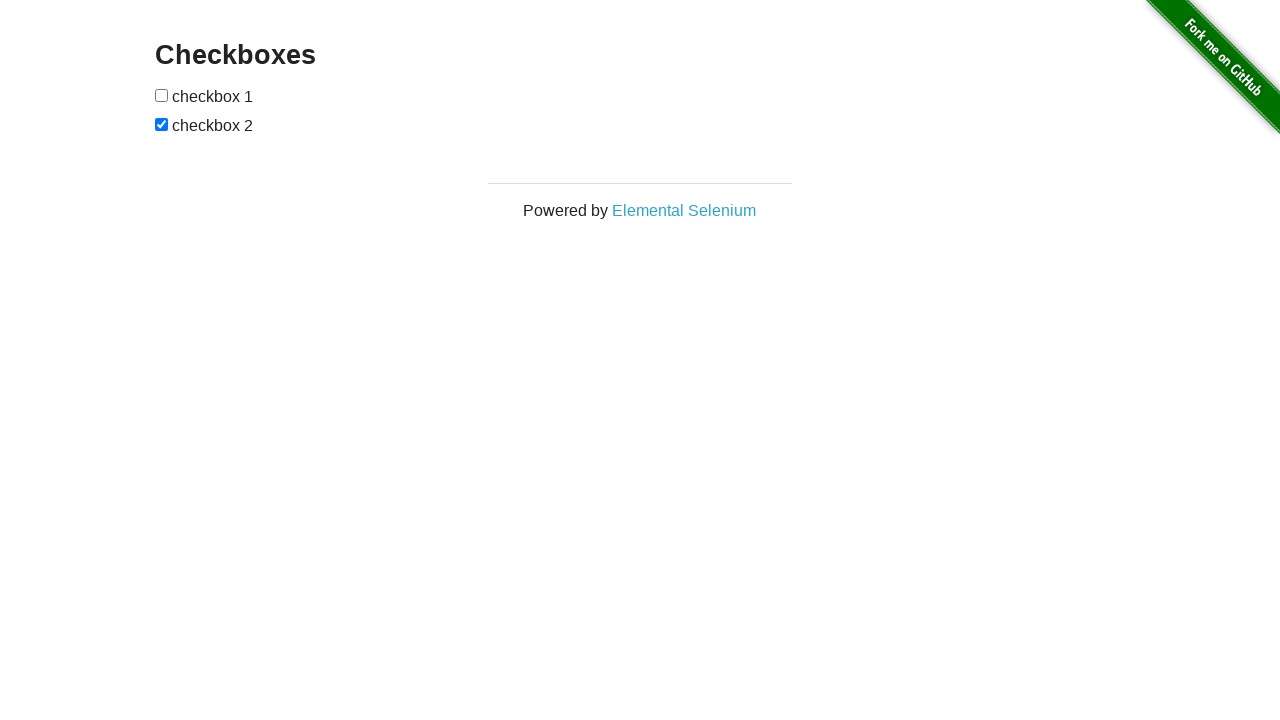

Verified second checkbox is checked by default
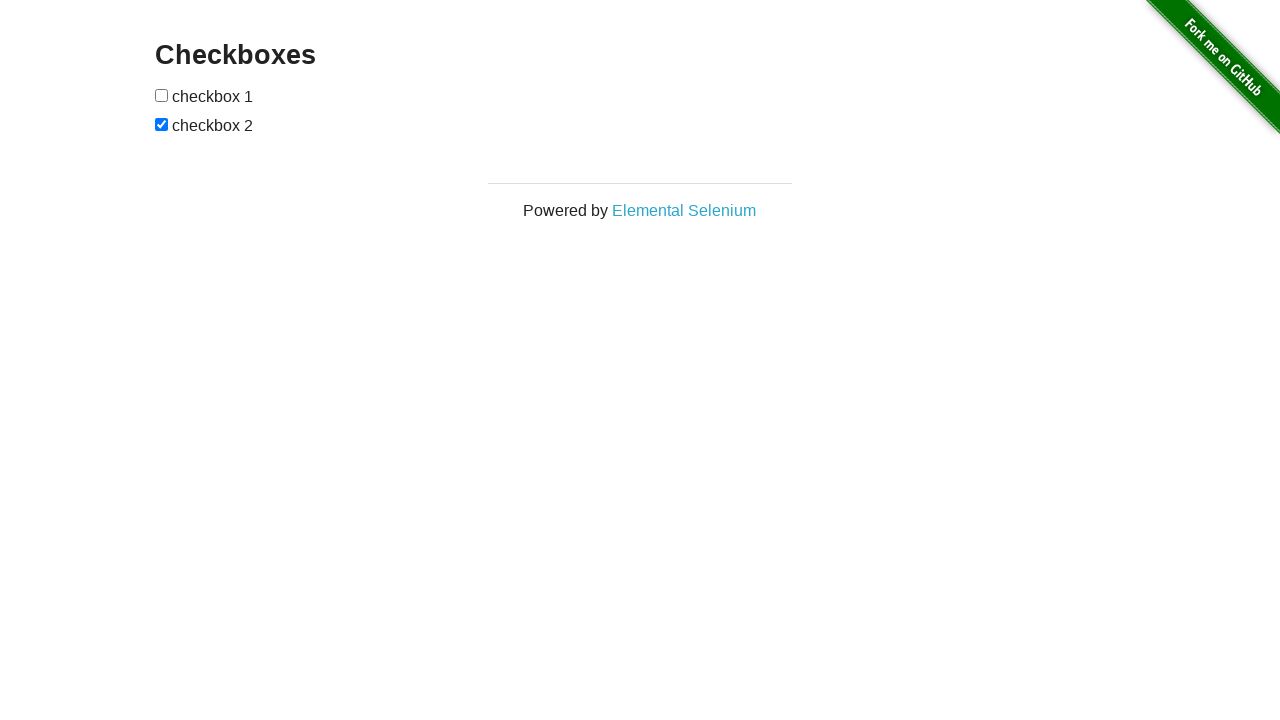

Verified first checkbox is not checked by default
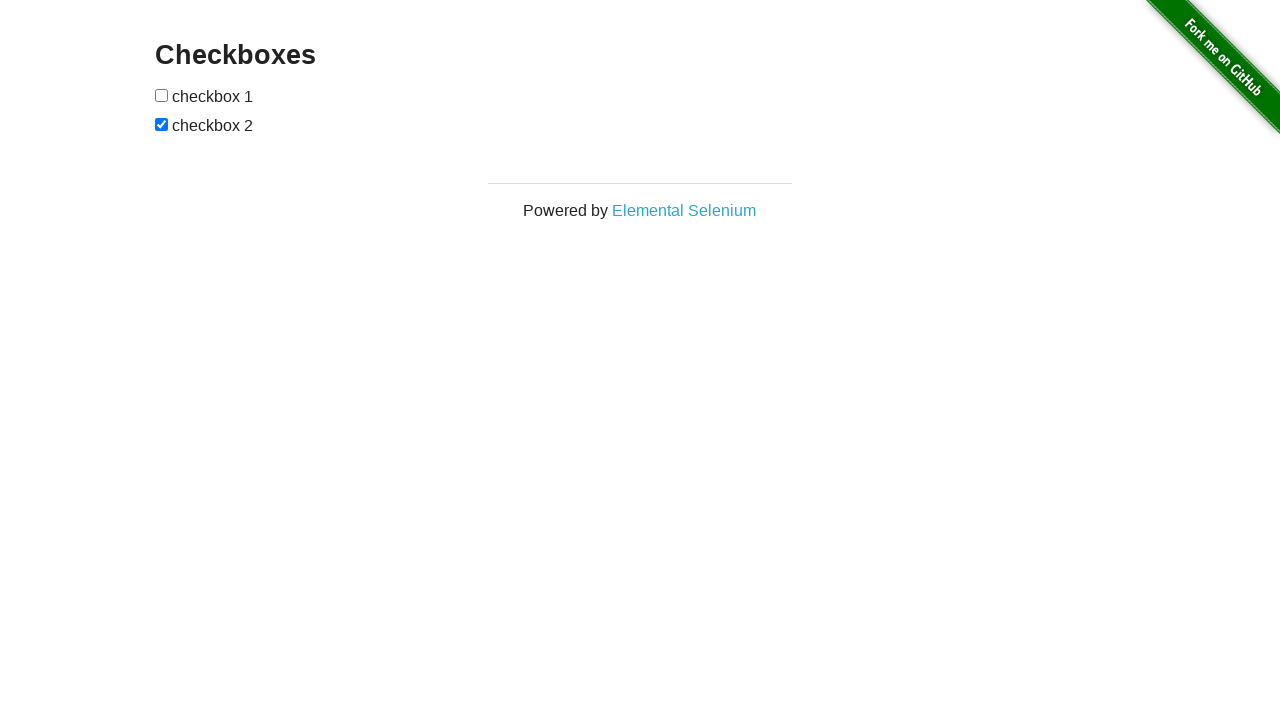

Clicked the first checkbox to check it at (162, 95) on input[type="checkbox"] >> nth=0
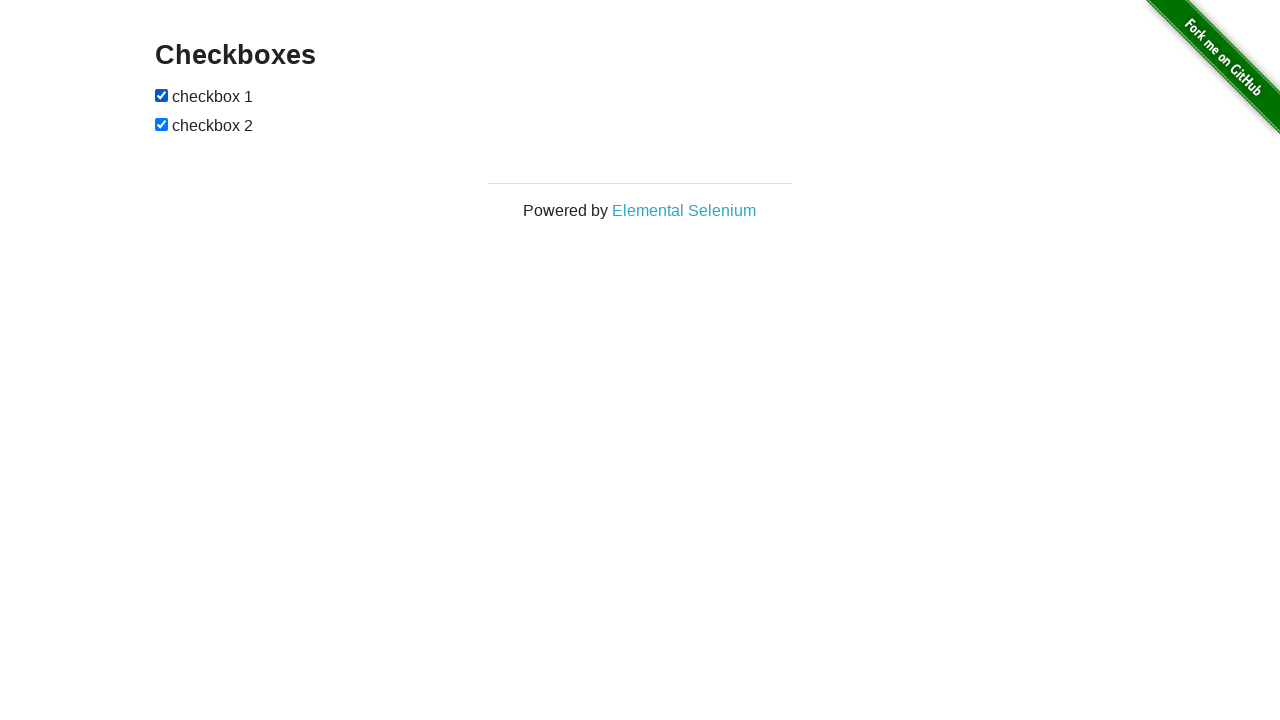

Verified first checkbox is now checked
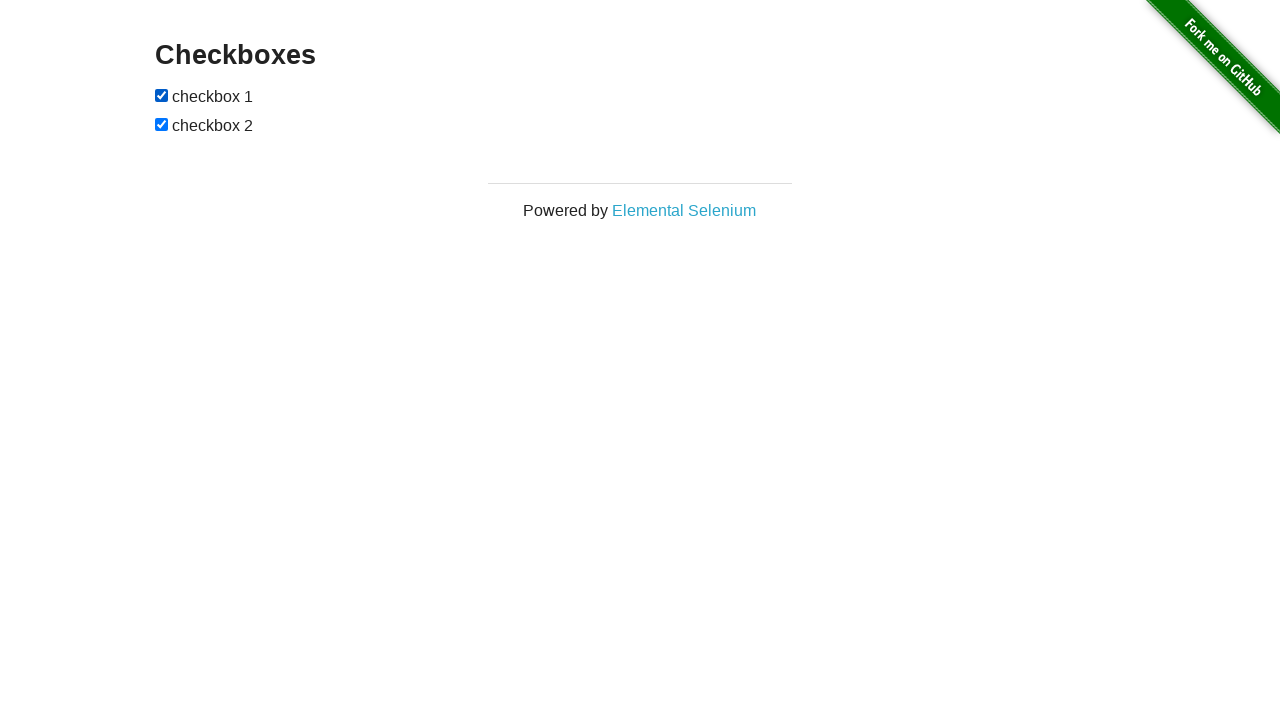

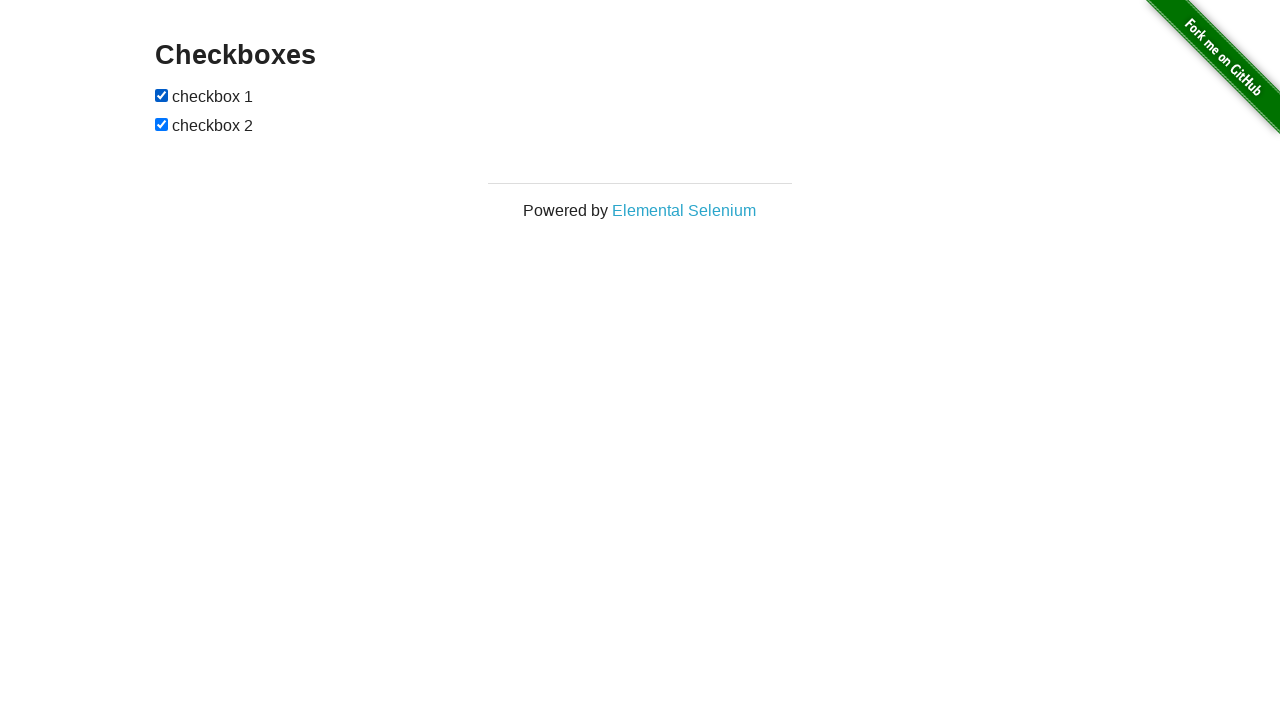